Tests iframe interaction by switching to frames and filling input fields within them

Starting URL: http://demo.automationtesting.in/Frames.html

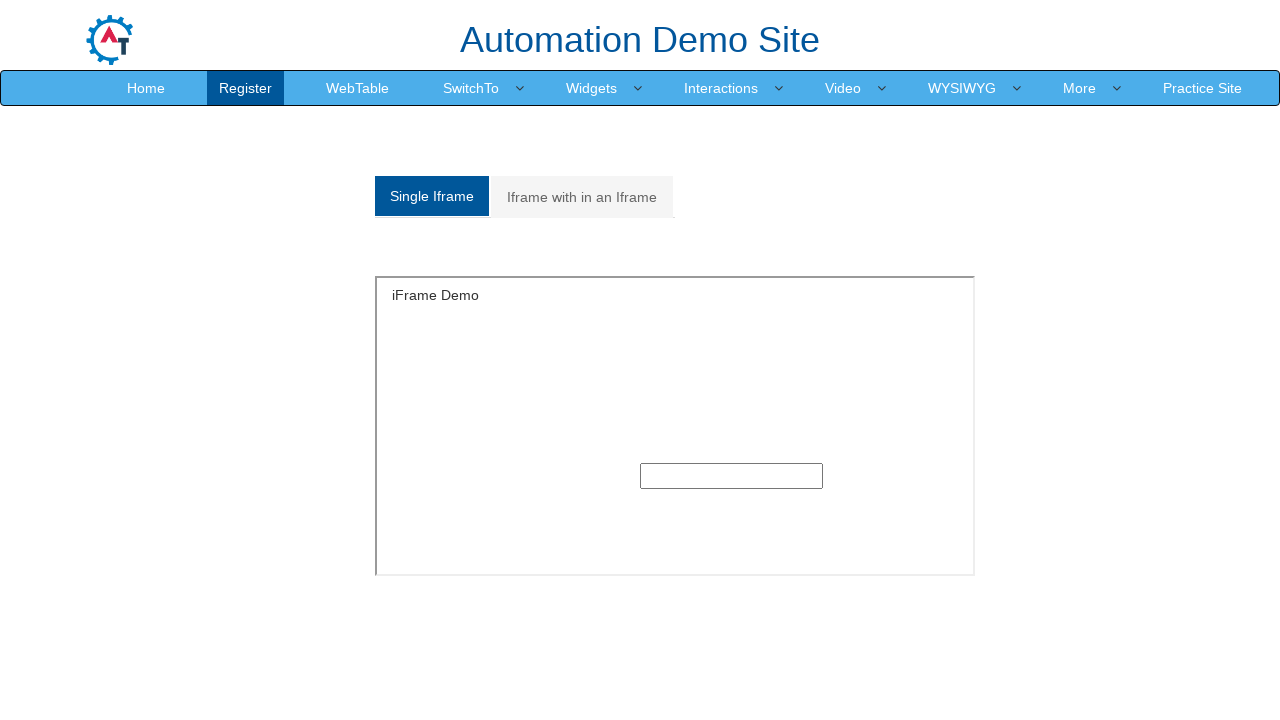

Retrieved all frames from the page
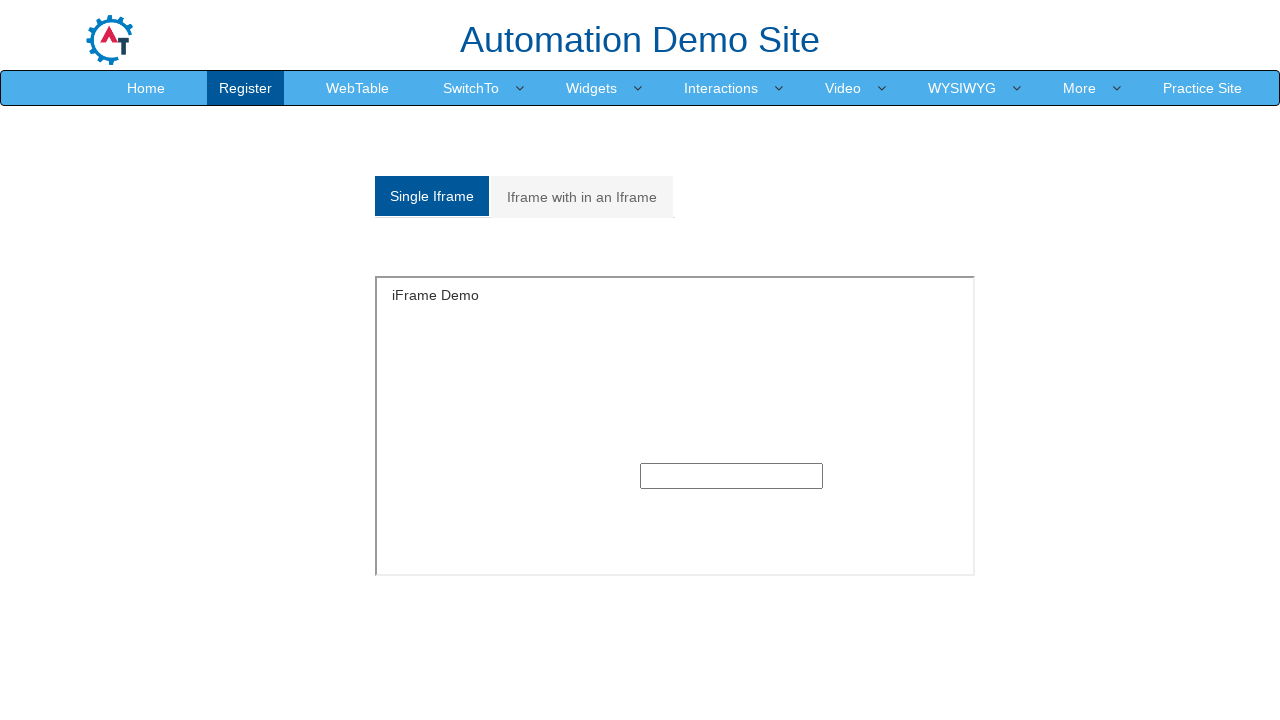

Searched for input elements in iframe
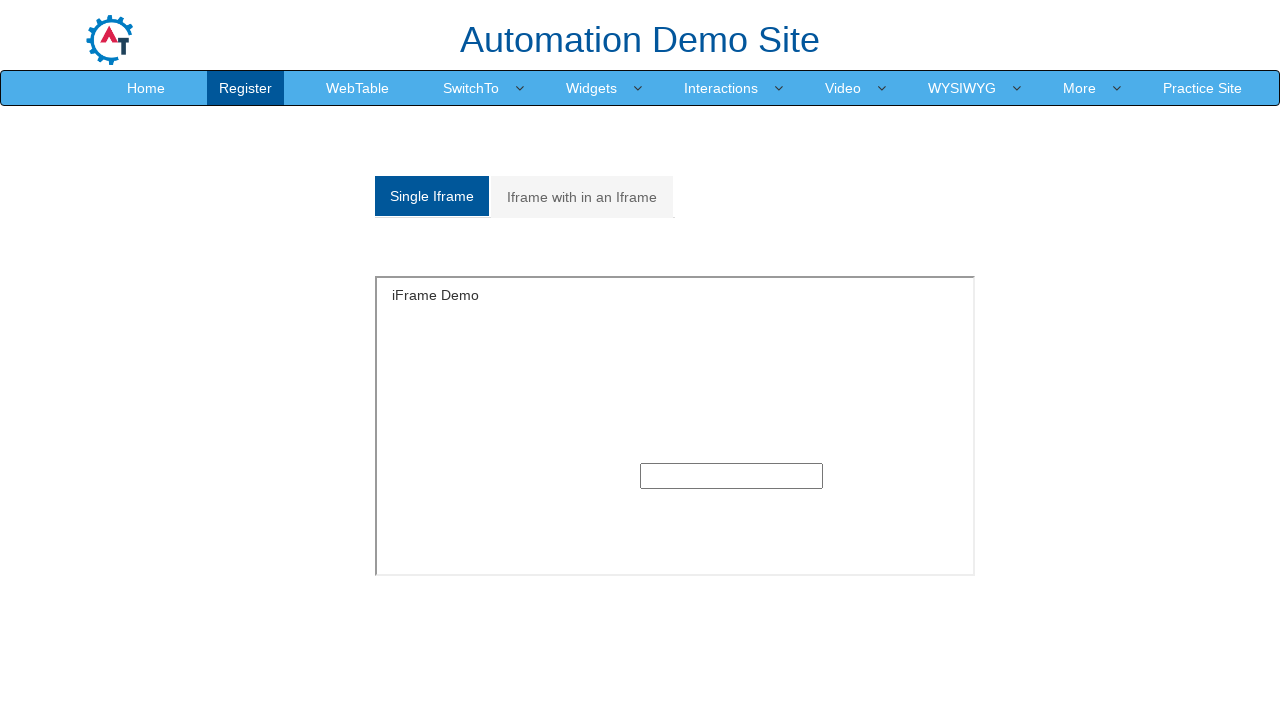

Clicked input field within iframe at (732, 476) on xpath=/html/body/section/div/div/div/input
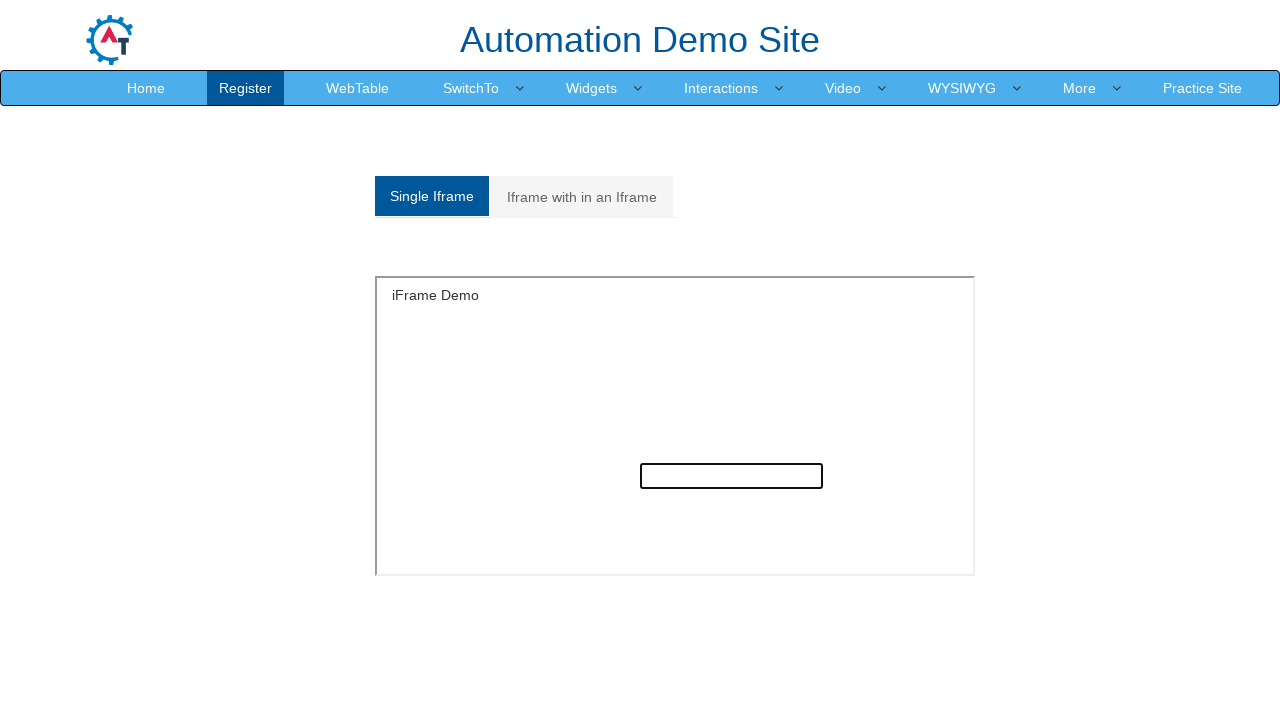

Filled input field with 'Manisha' in iframe on xpath=/html/body/section/div/div/div/input
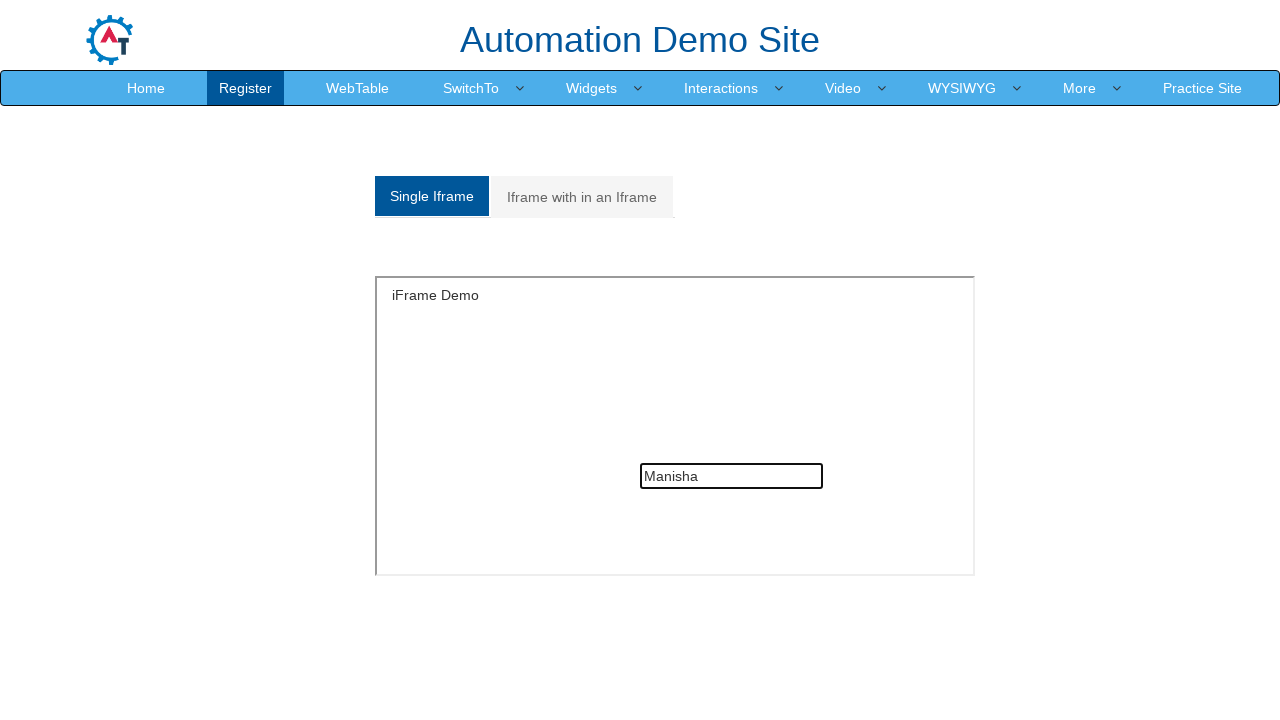

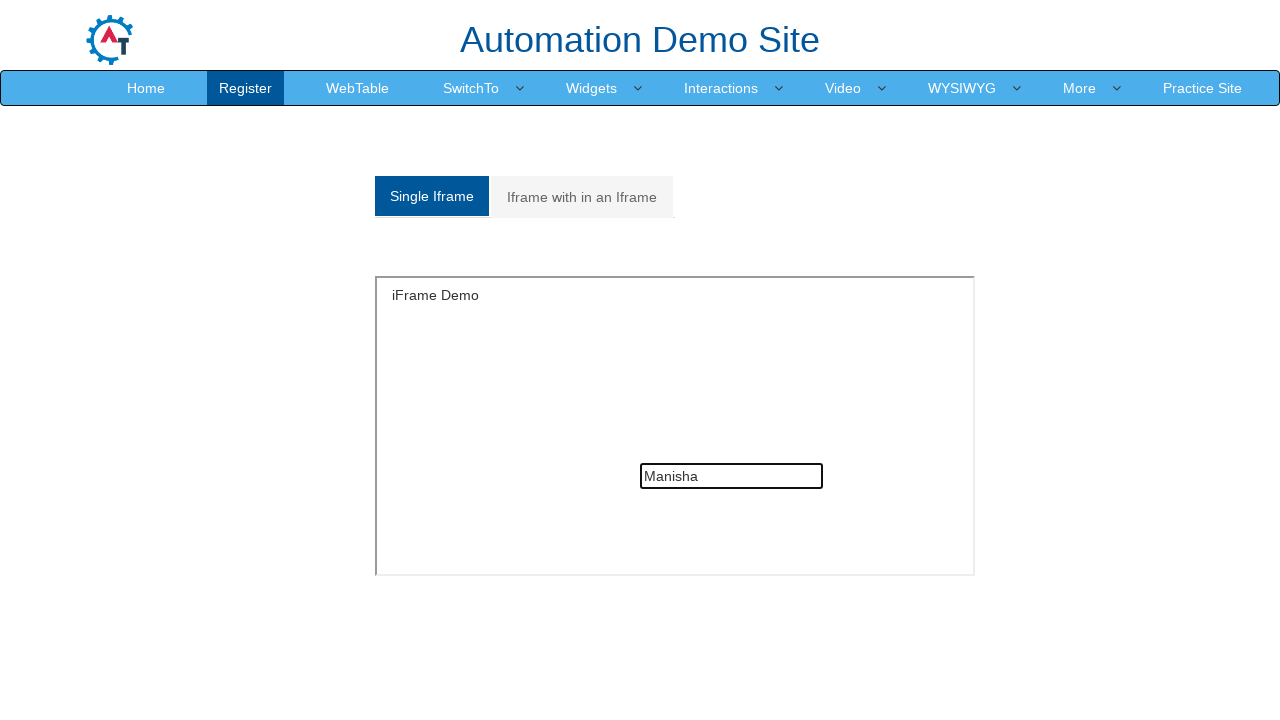